Tests form filling with keyboard interactions by entering user information, copying current address using keyboard shortcuts, and pasting it into permanent address field

Starting URL: https://demoqa.com/text-box

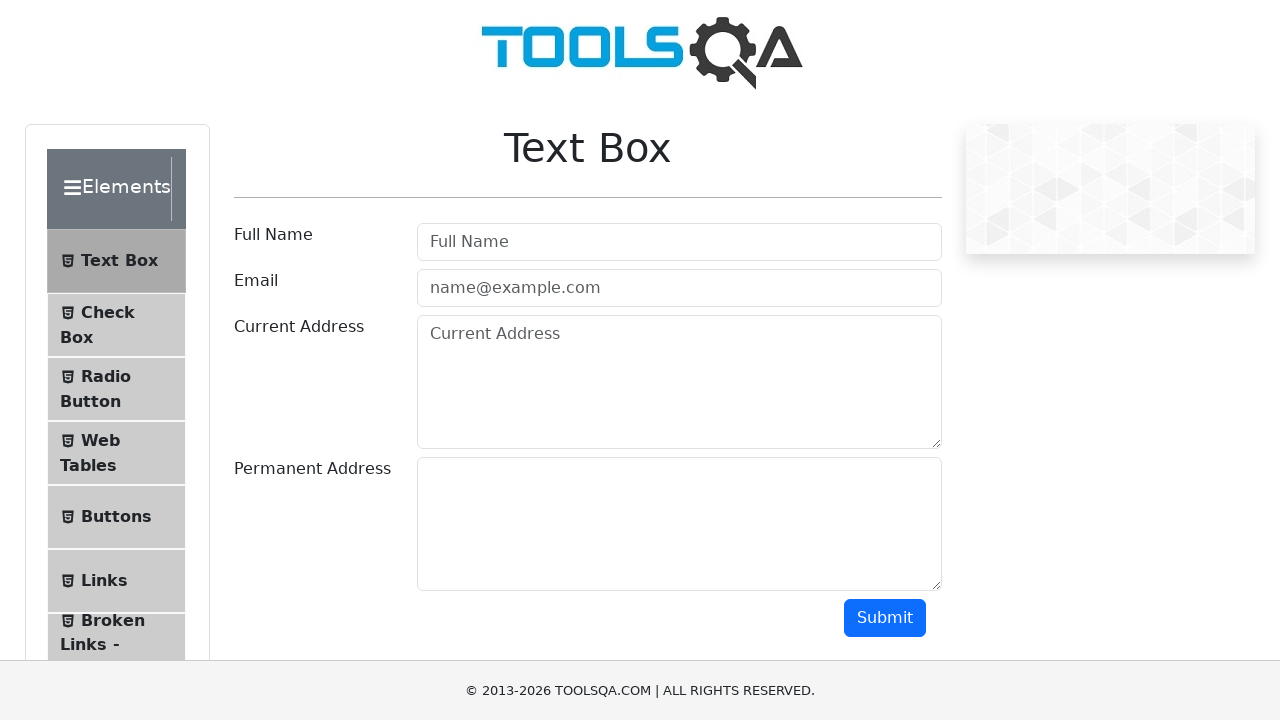

Entered full name 'Mr.Peter Haynes' in userName field on #userName
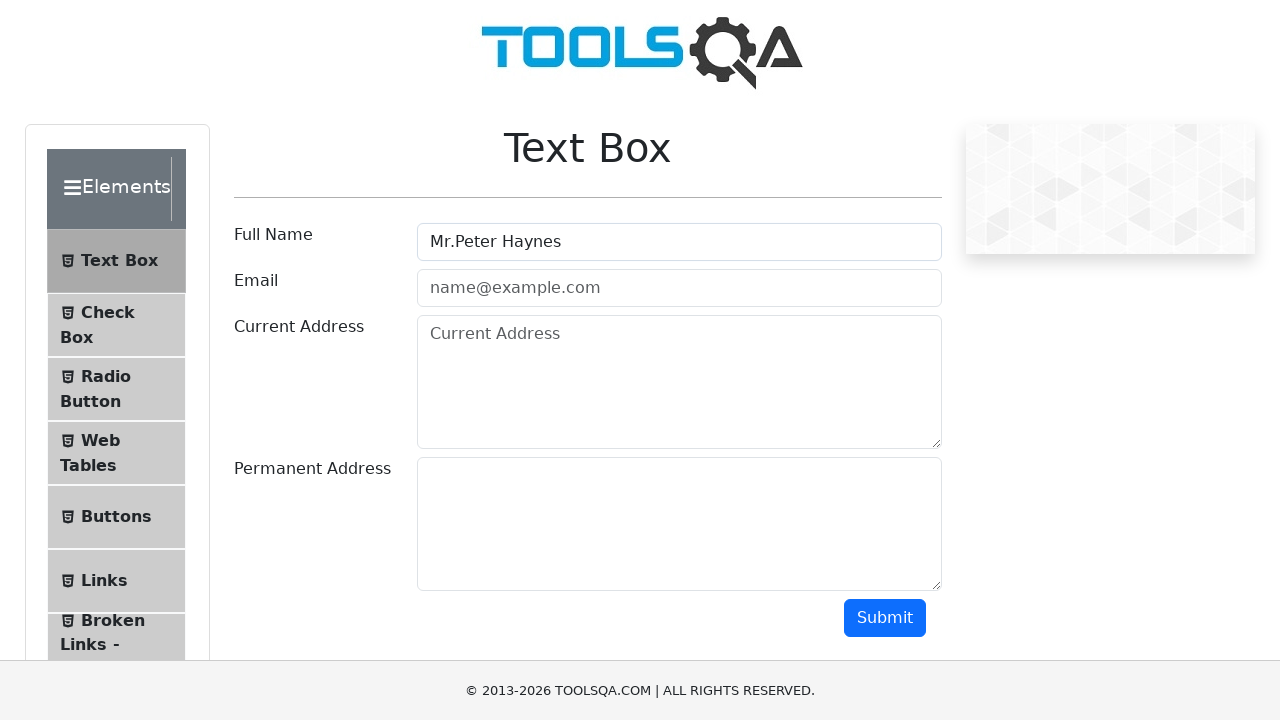

Entered email 'PeterHaynes@toolsqa.com' in userEmail field on #userEmail
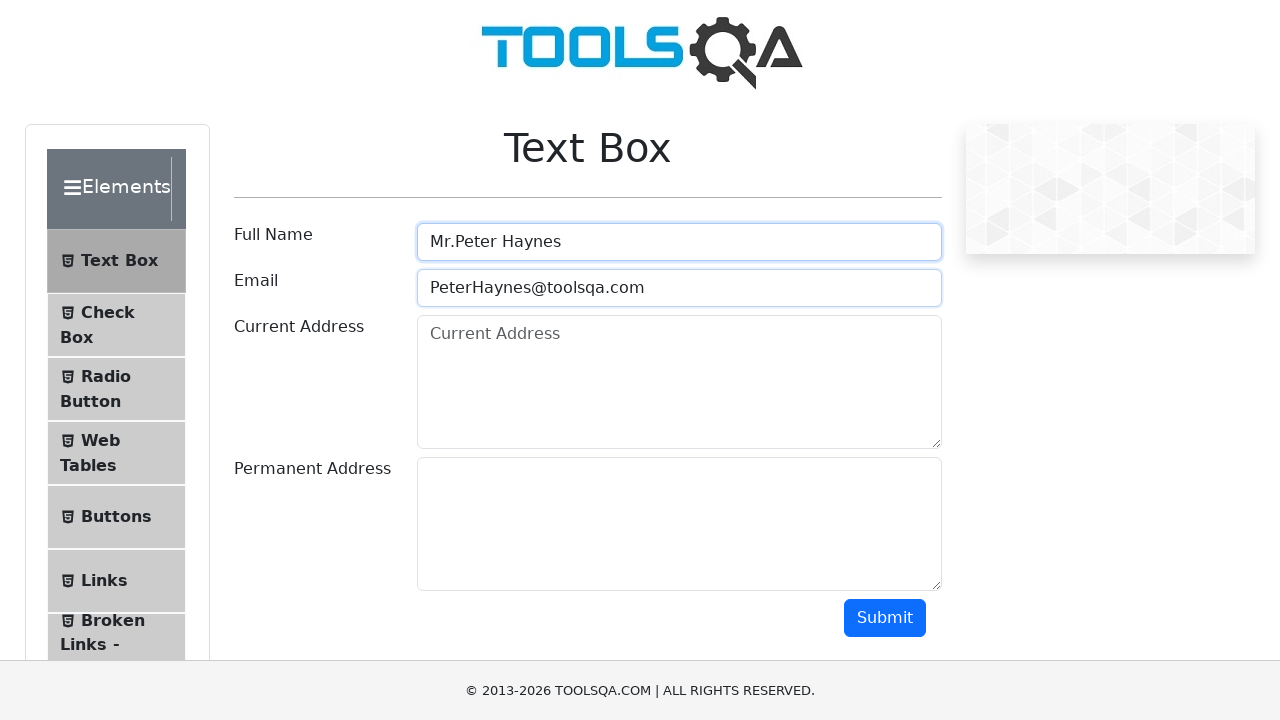

Entered current address '43 School Lane London EC71 9GO' in currentAddress field on #currentAddress
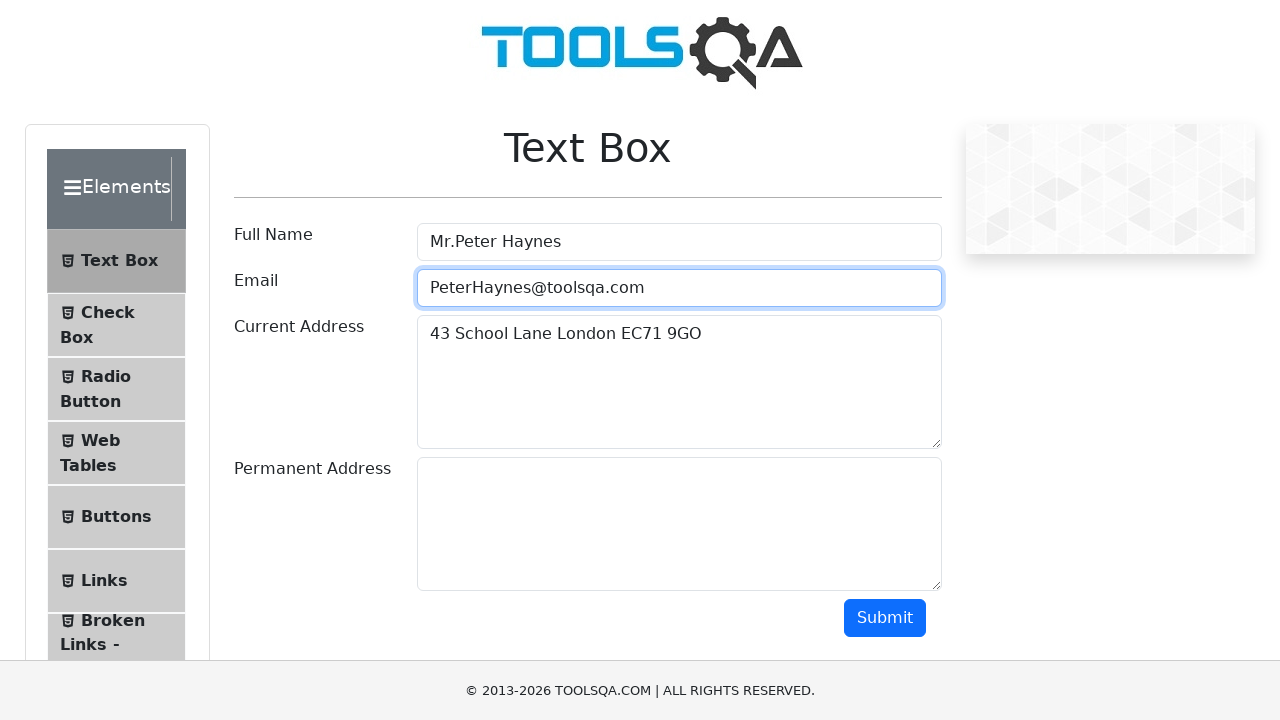

Clicked on currentAddress field to focus it at (679, 382) on #currentAddress
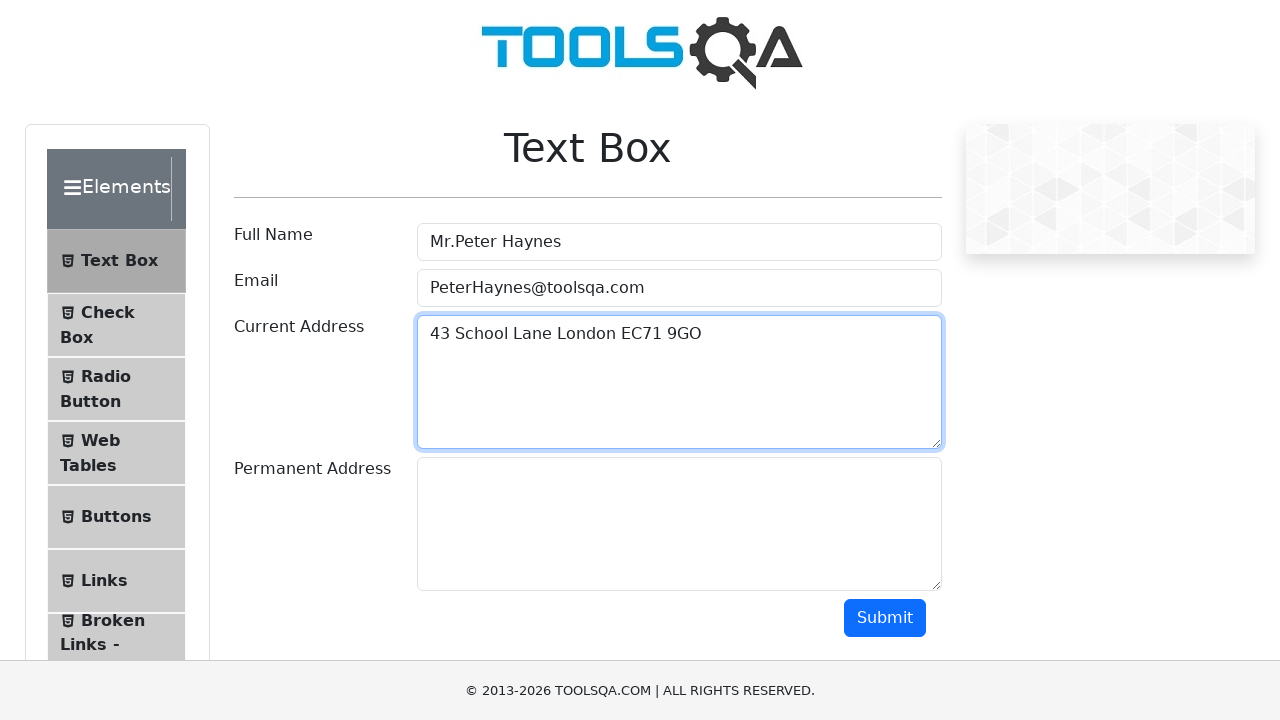

Selected all text in currentAddress field using Ctrl+A
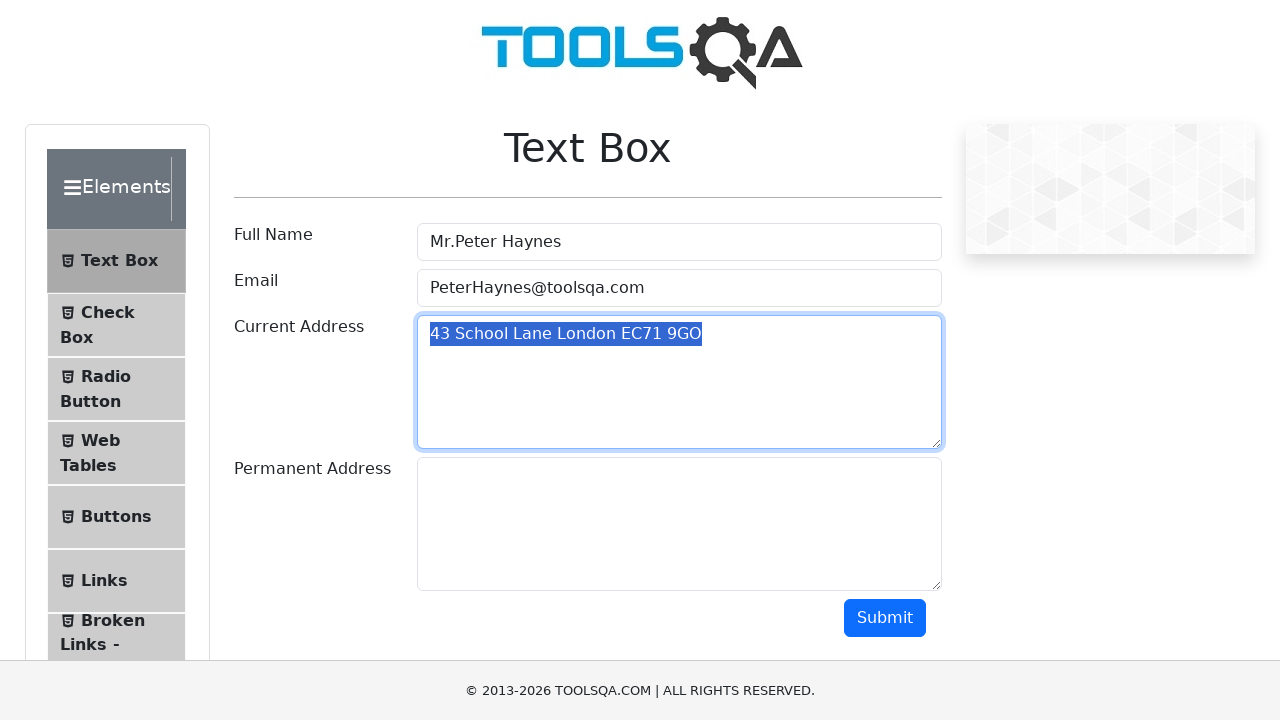

Copied selected address text using Ctrl+C
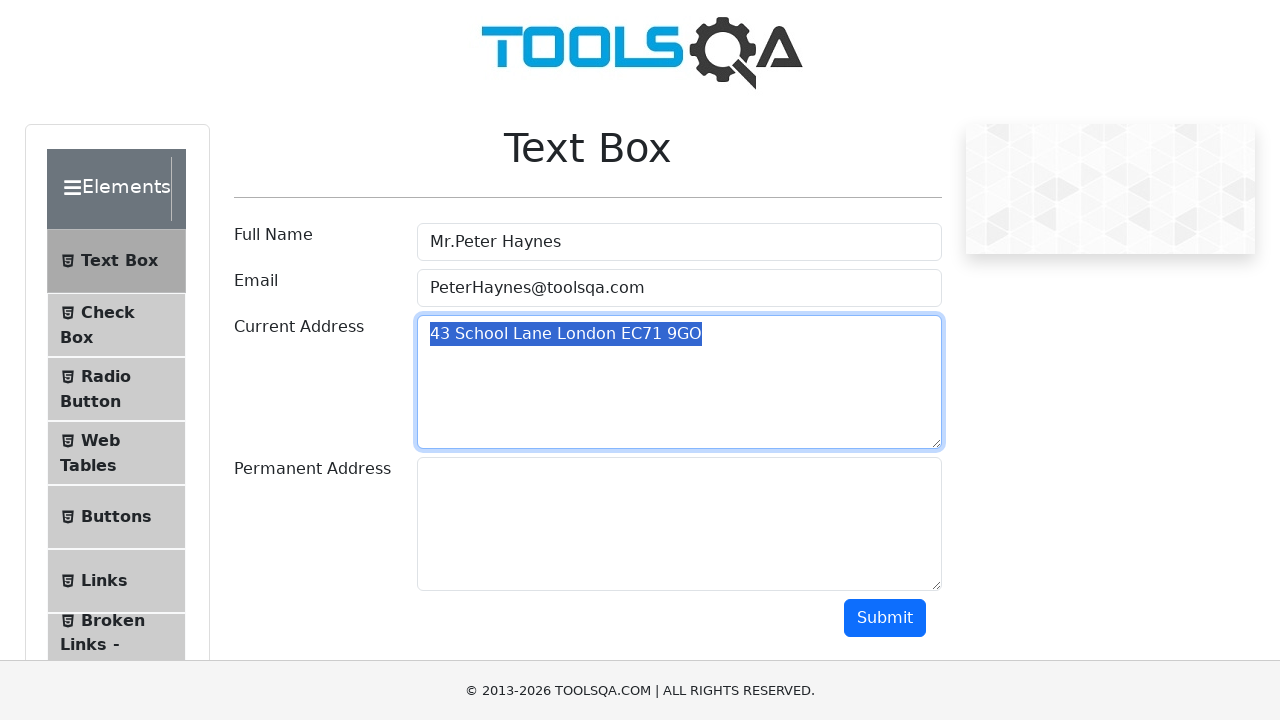

Pressed Tab key to move focus to permanentAddress field
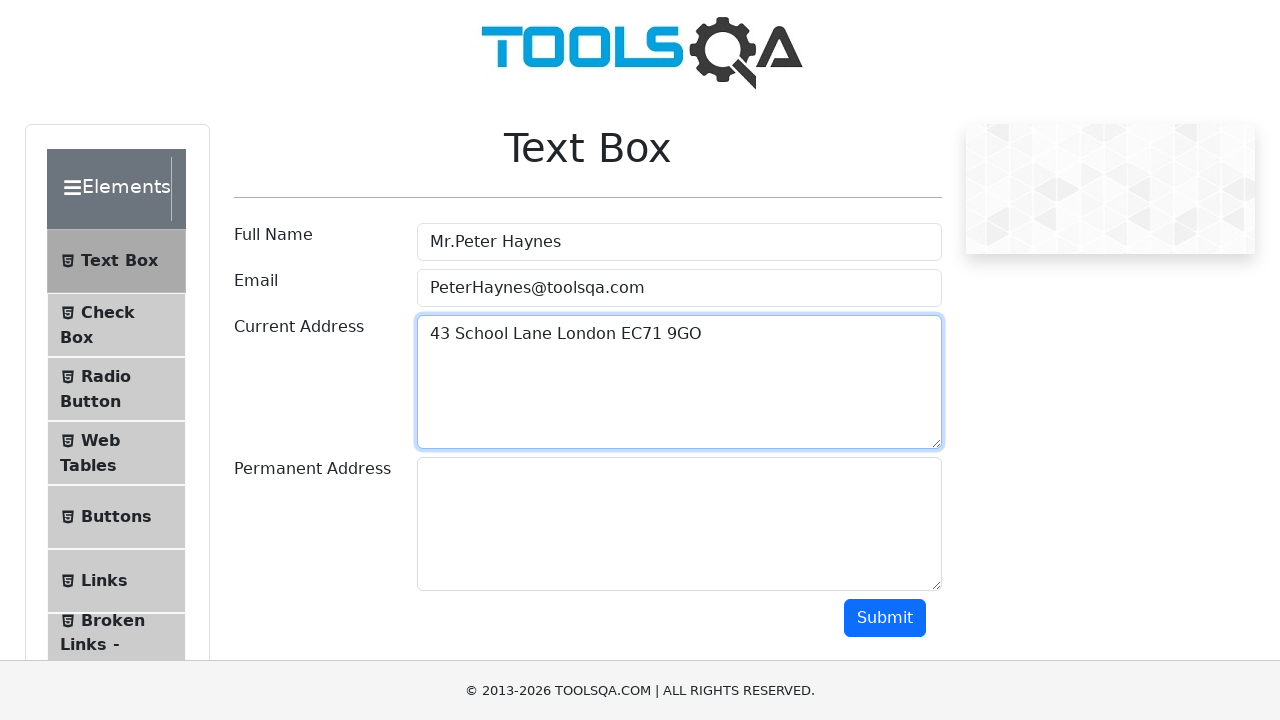

Pasted copied address into permanentAddress field using Ctrl+V
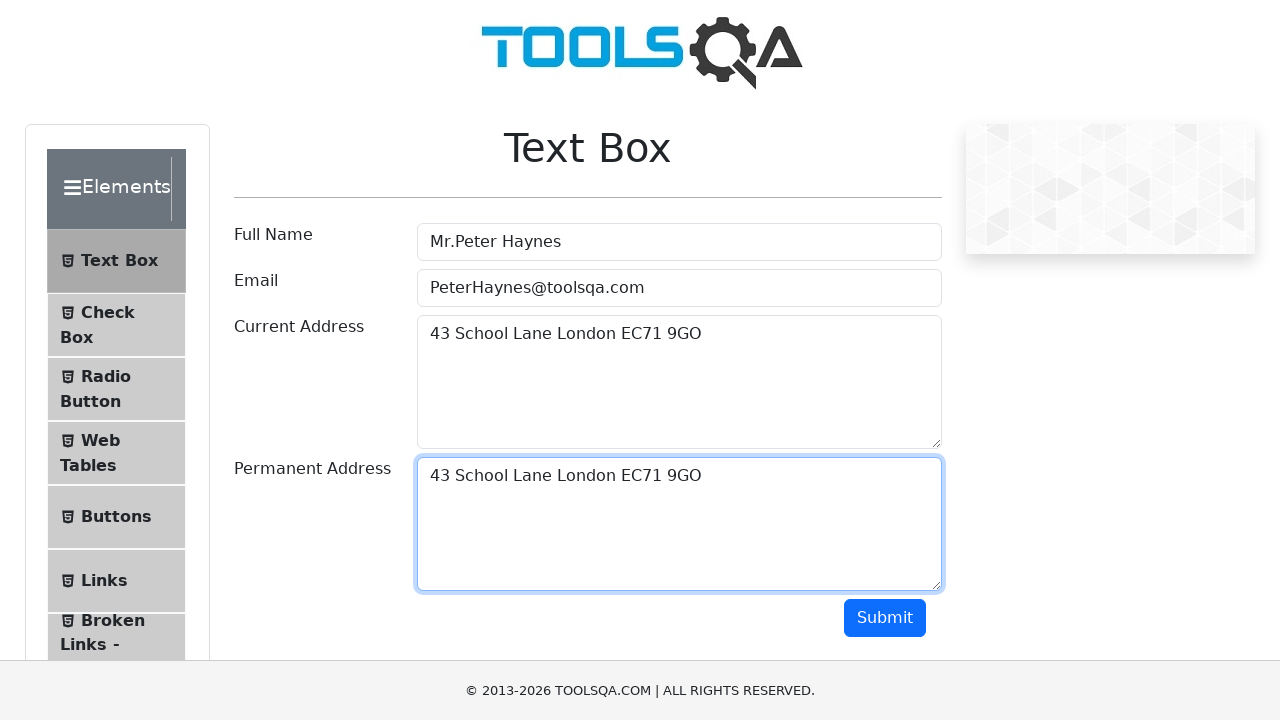

Retrieved current address value from currentAddress field
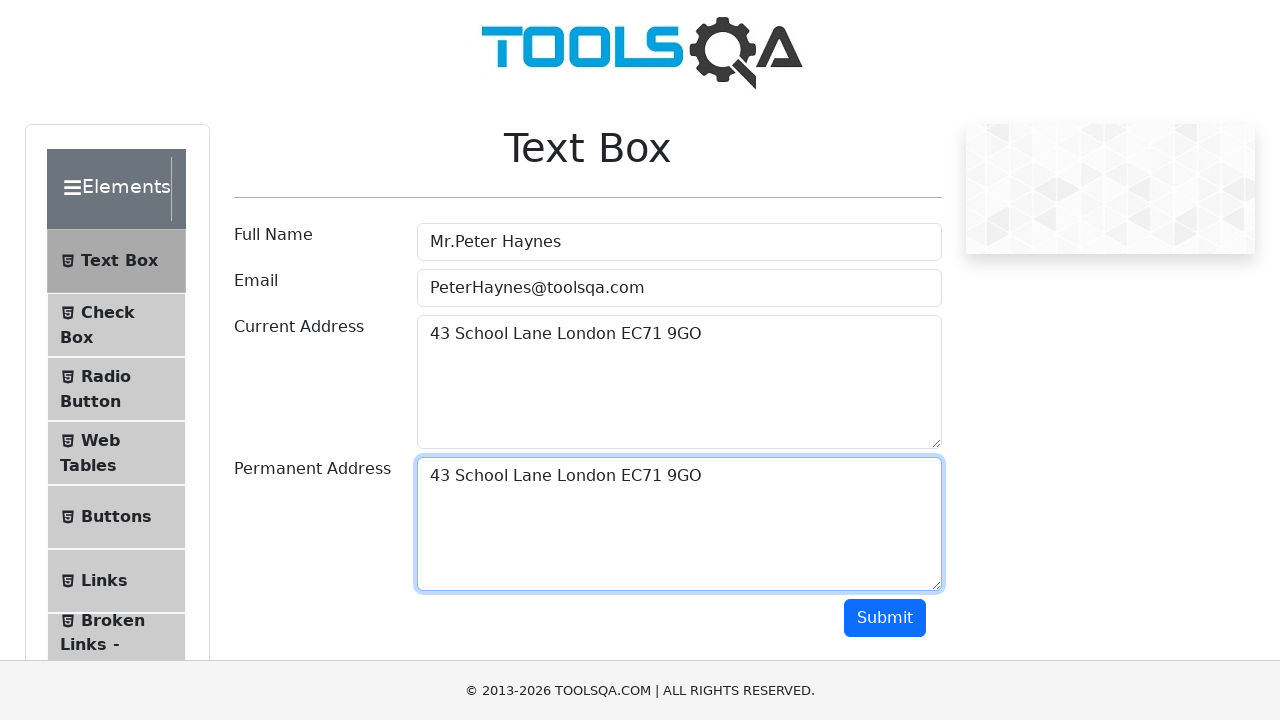

Retrieved permanent address value from permanentAddress field
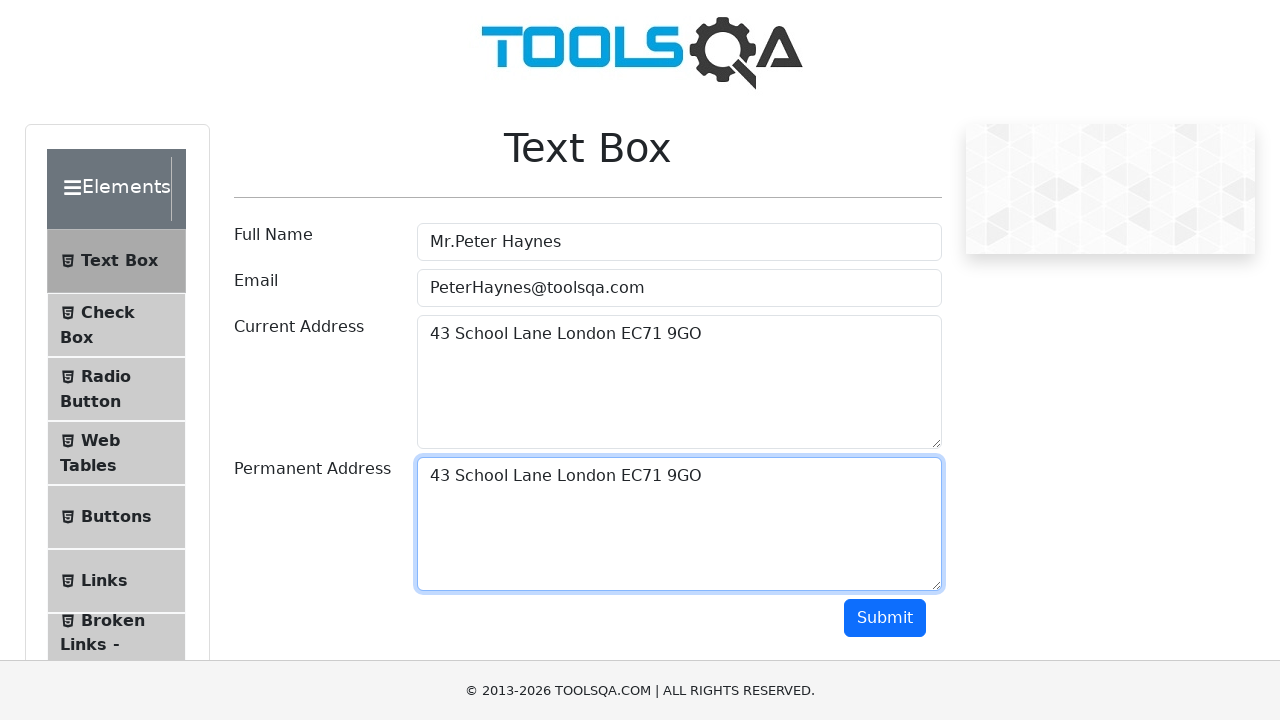

Verified that current and permanent addresses match
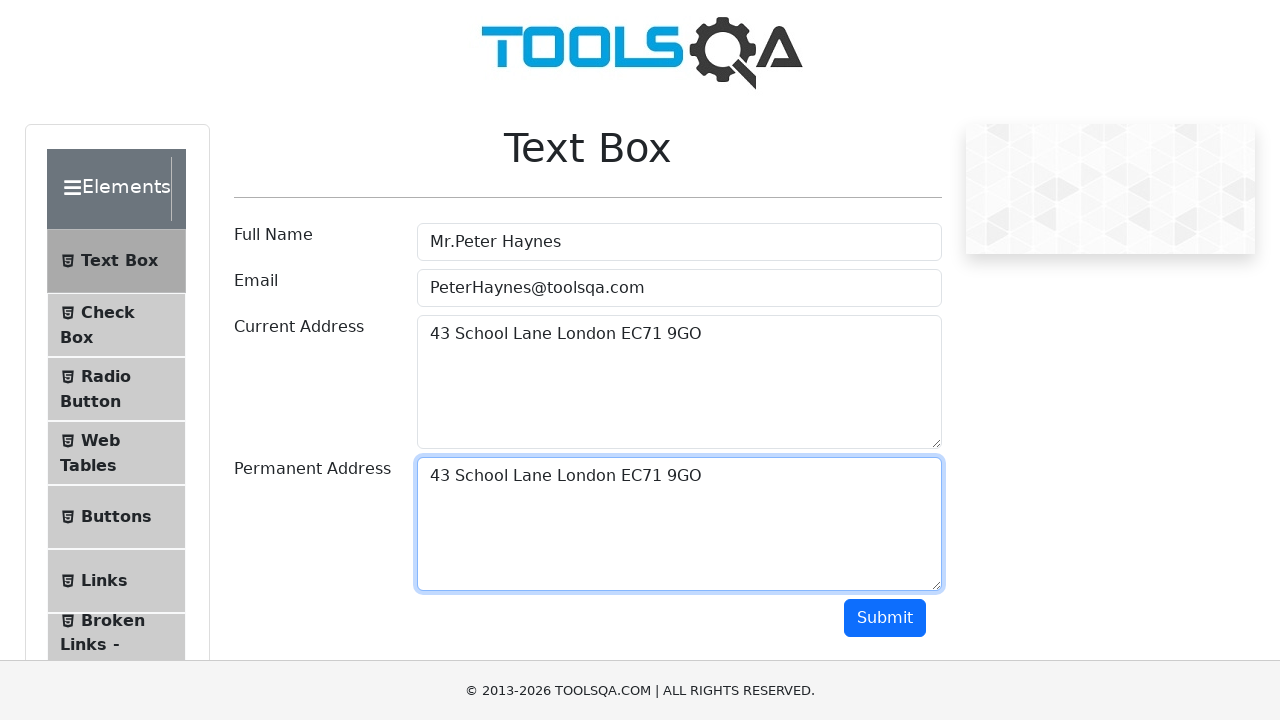

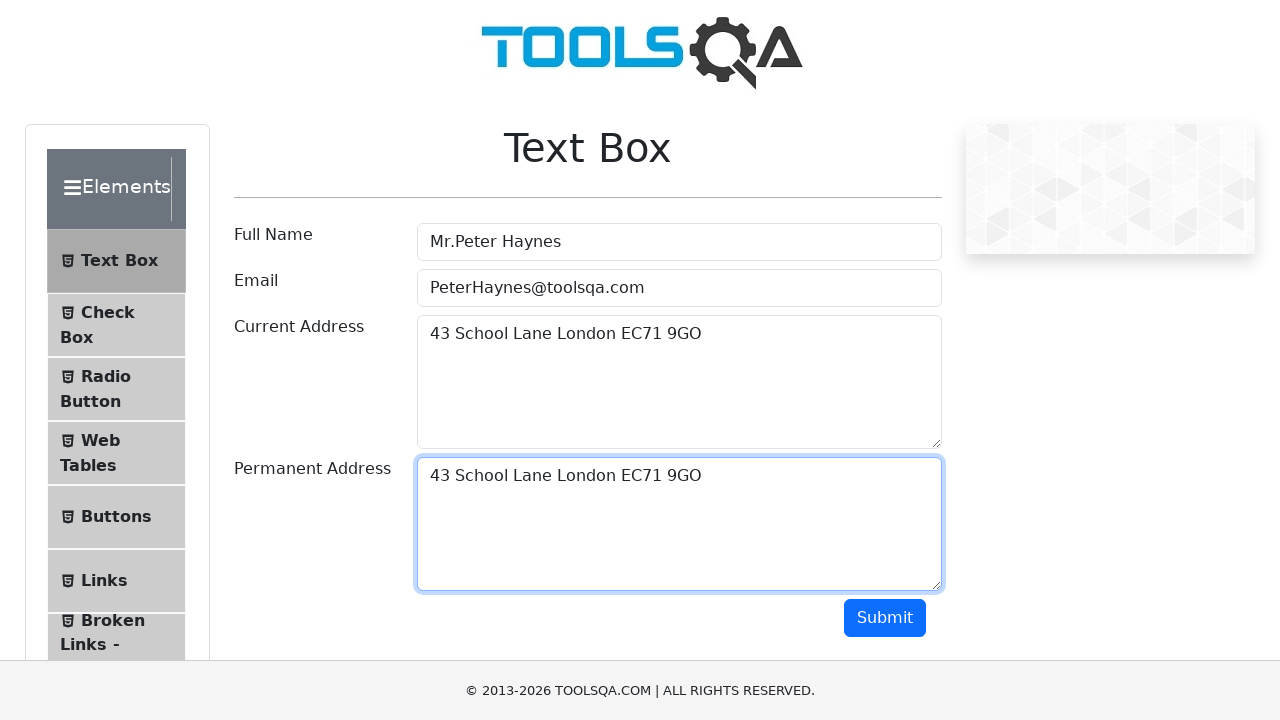